Tests clicking a UI element using title attribute locator to toggle system mode

Starting URL: https://playwright.dev/

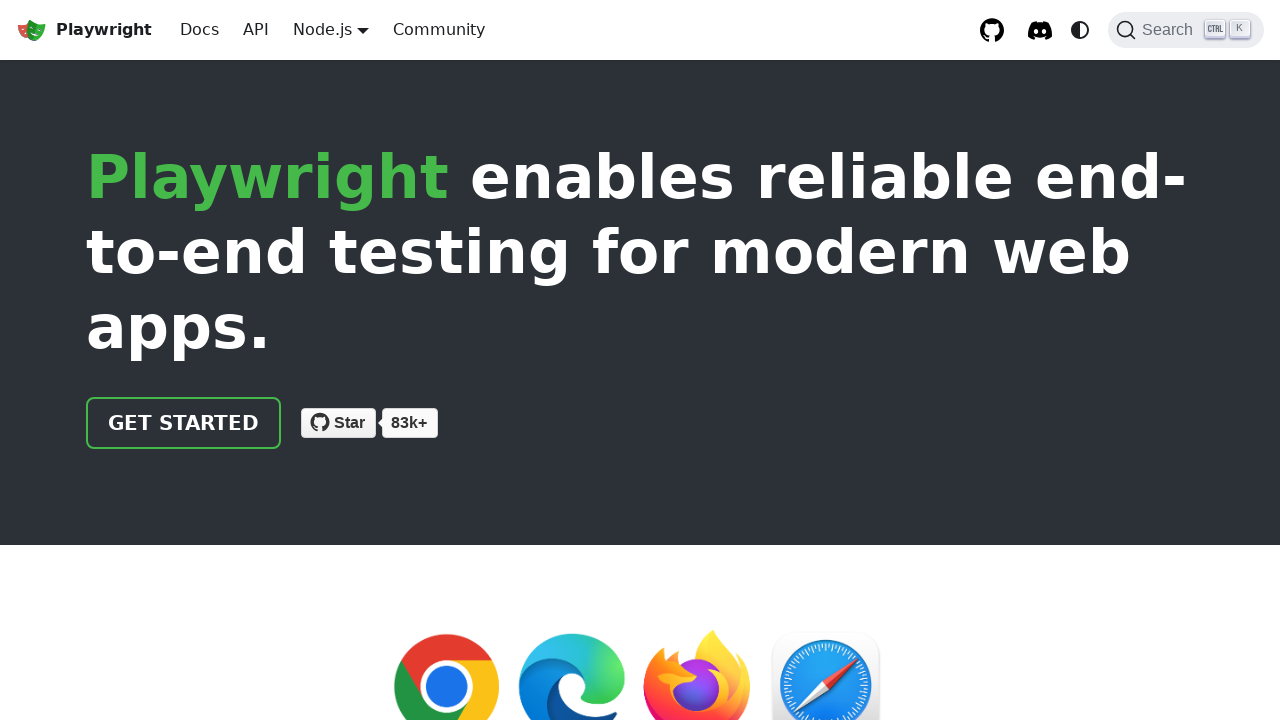

Clicked system mode toggle element using title attribute locator at (1080, 30) on internal:attr=[title="system mode"i]
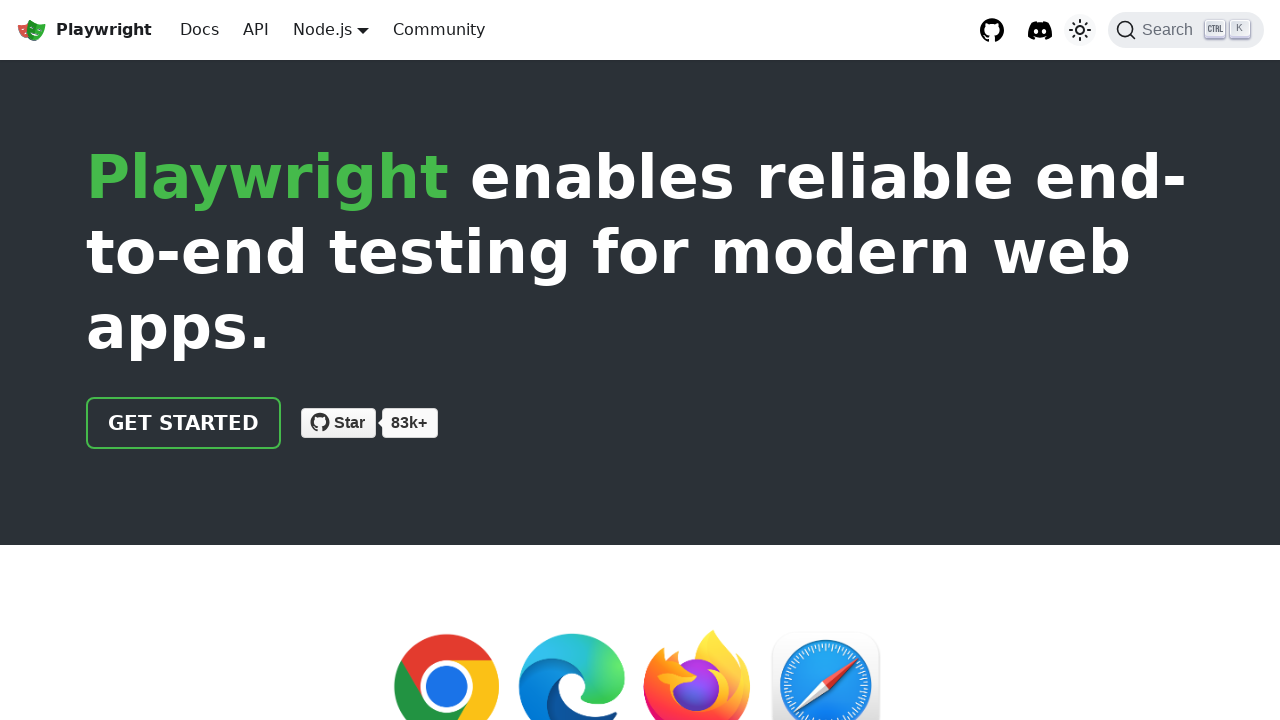

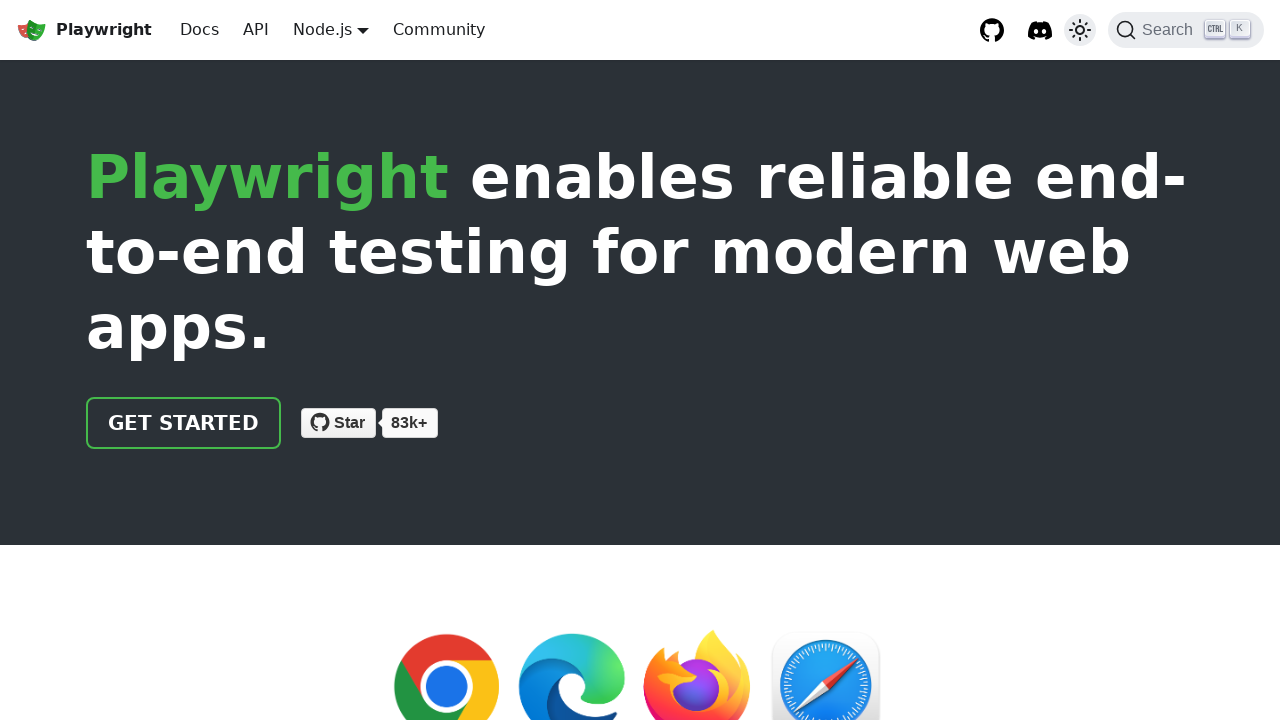